Tests form filling functionality by entering a first name into the form field

Starting URL: https://formy-project.herokuapp.com/form

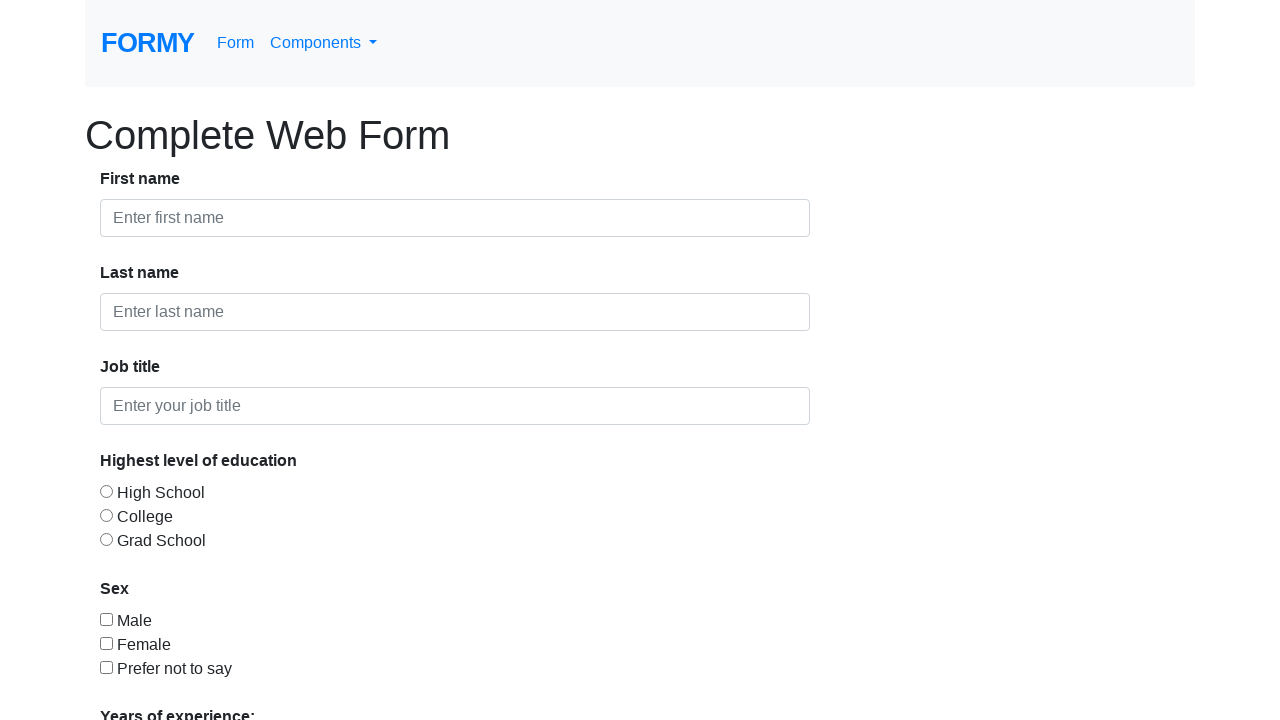

Filled first name field with 'Matei' on #first-name
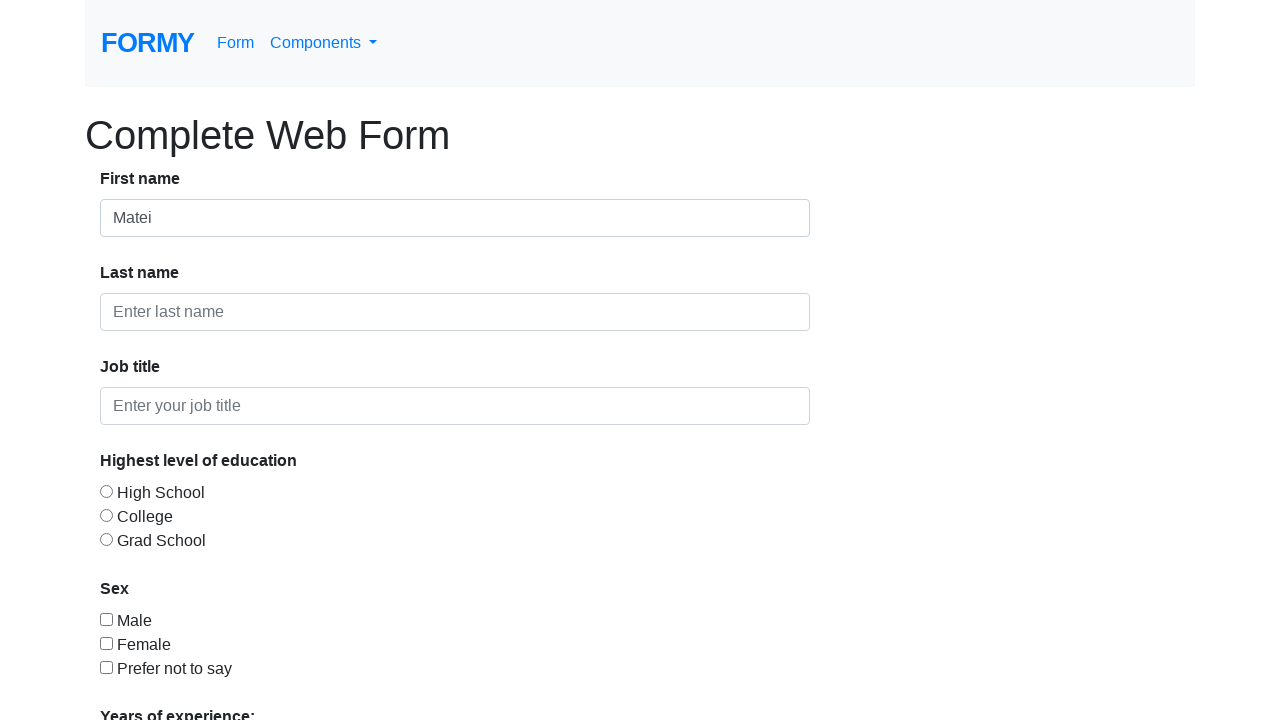

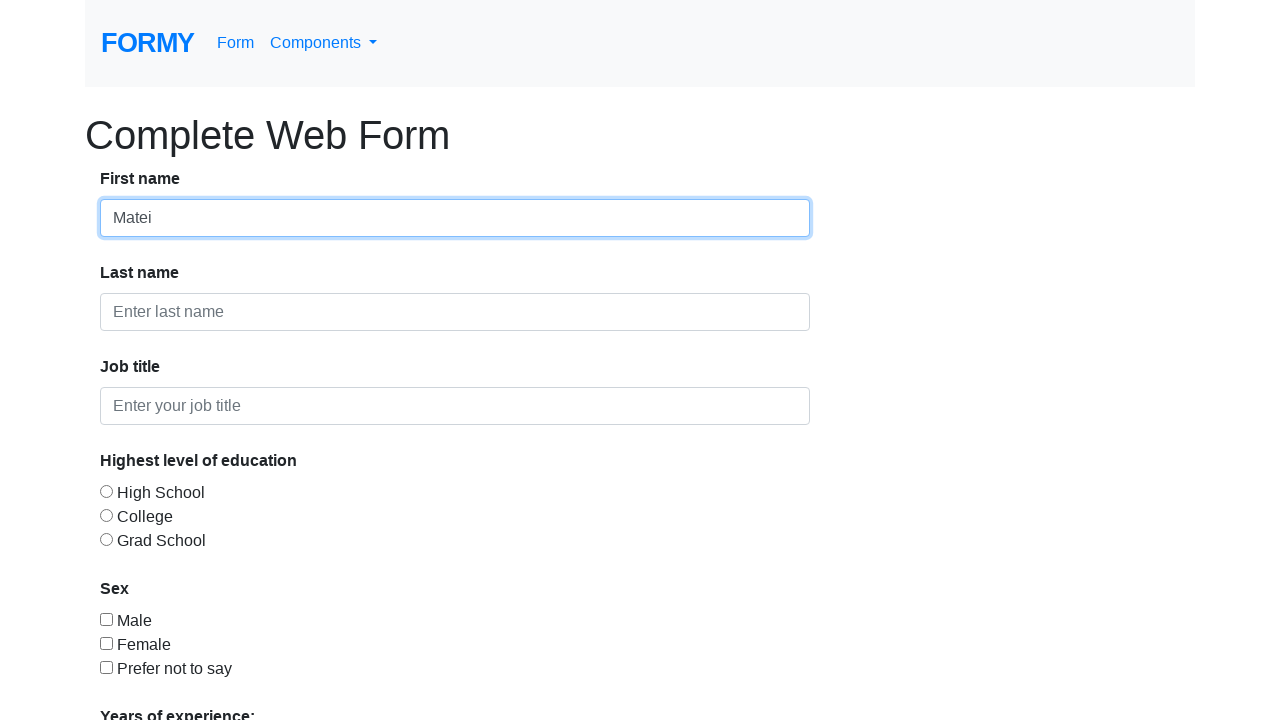